Navigates to a test automation practice blog and retrieves the page title

Starting URL: https://testautomationpractice.blogspot.com/

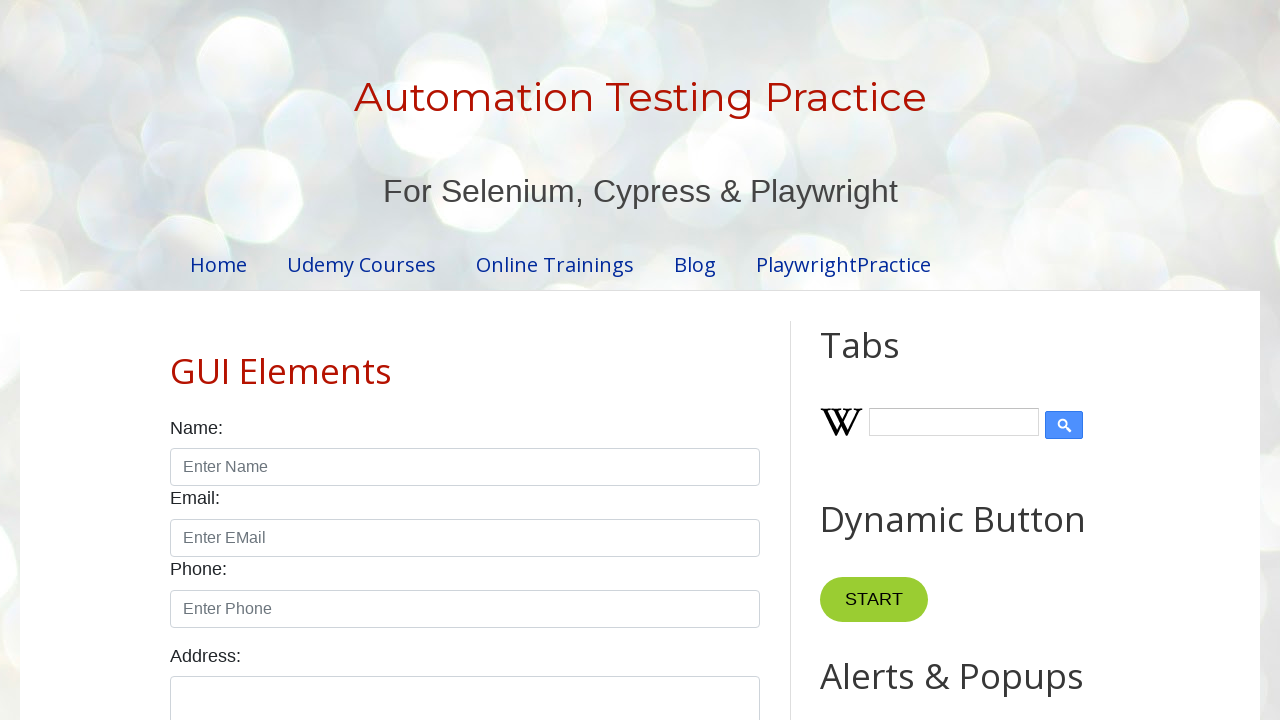

Navigated to test automation practice blog
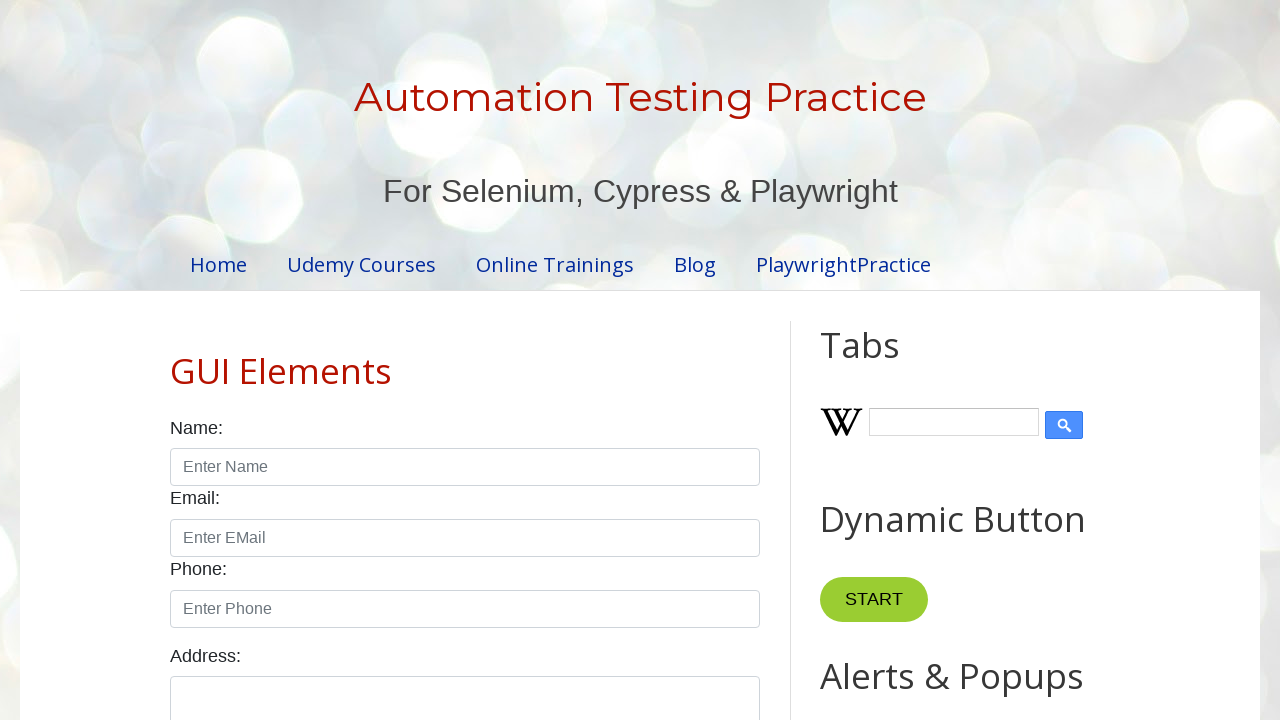

Retrieved and printed page title
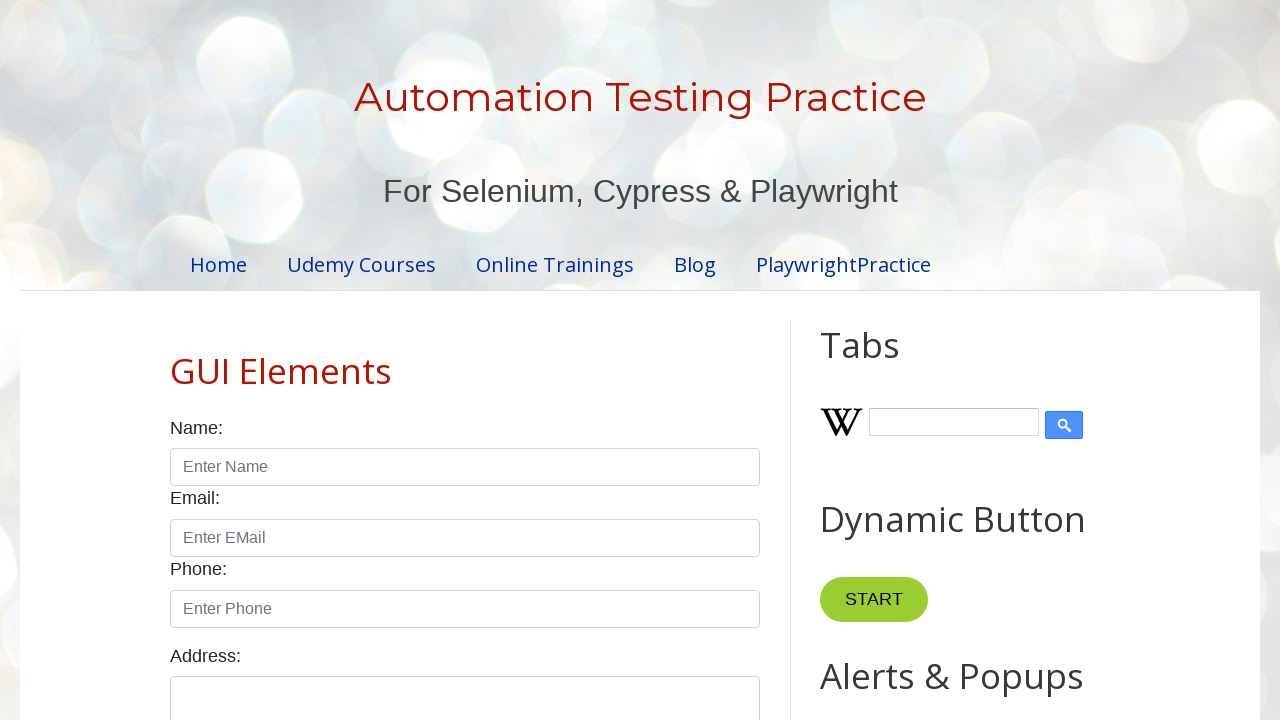

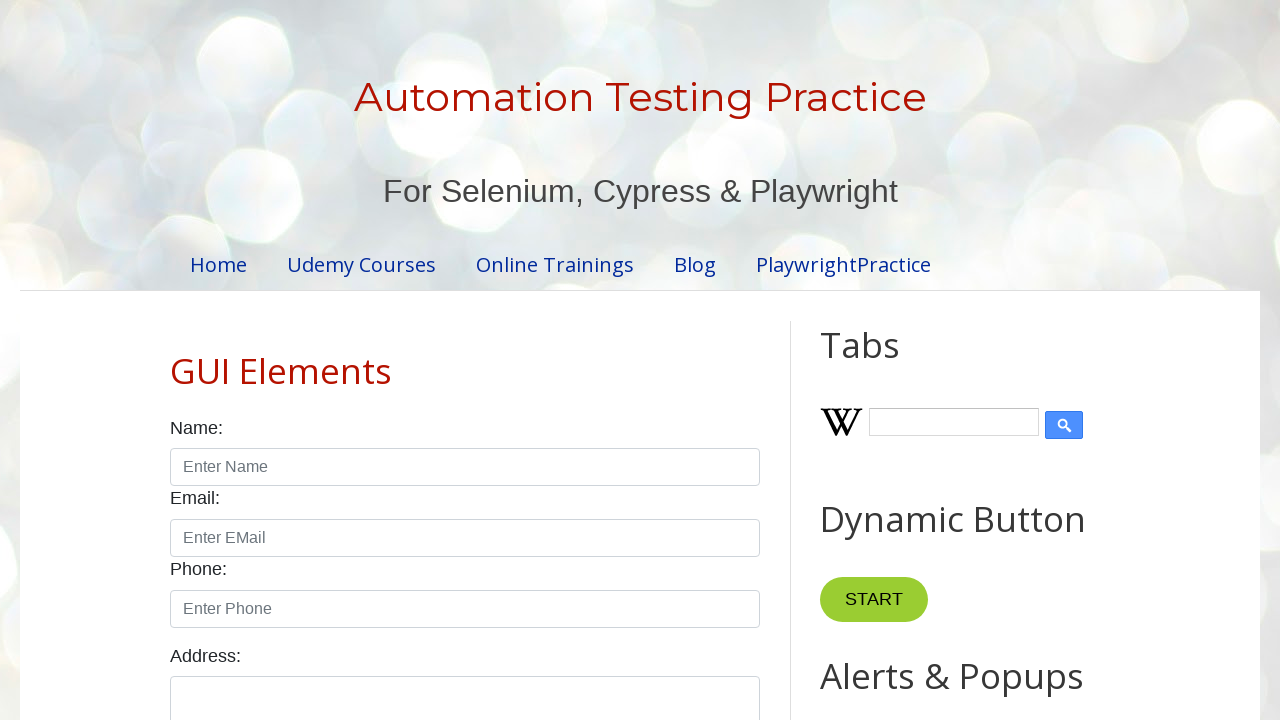